Tests alert handling by clicking a button that triggers an alert and then accepting/dismissing it

Starting URL: https://formy-project.herokuapp.com/switch-window

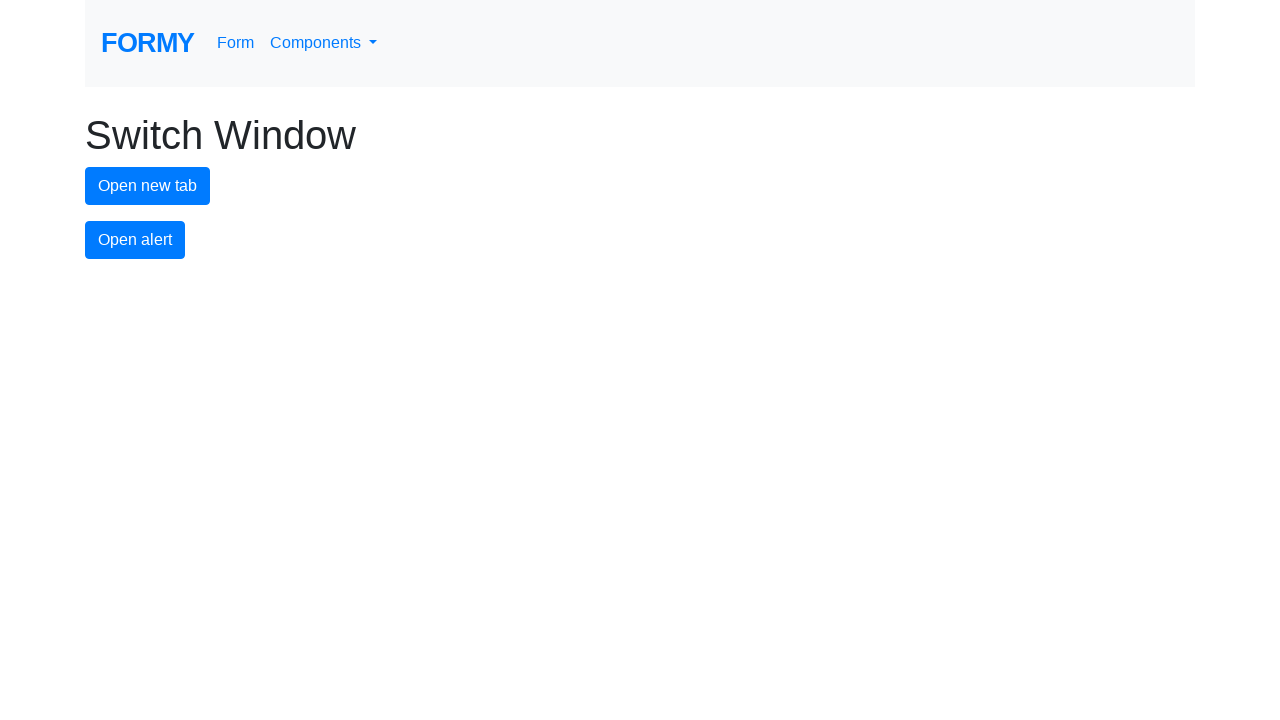

Set up dialog handler to accept alert
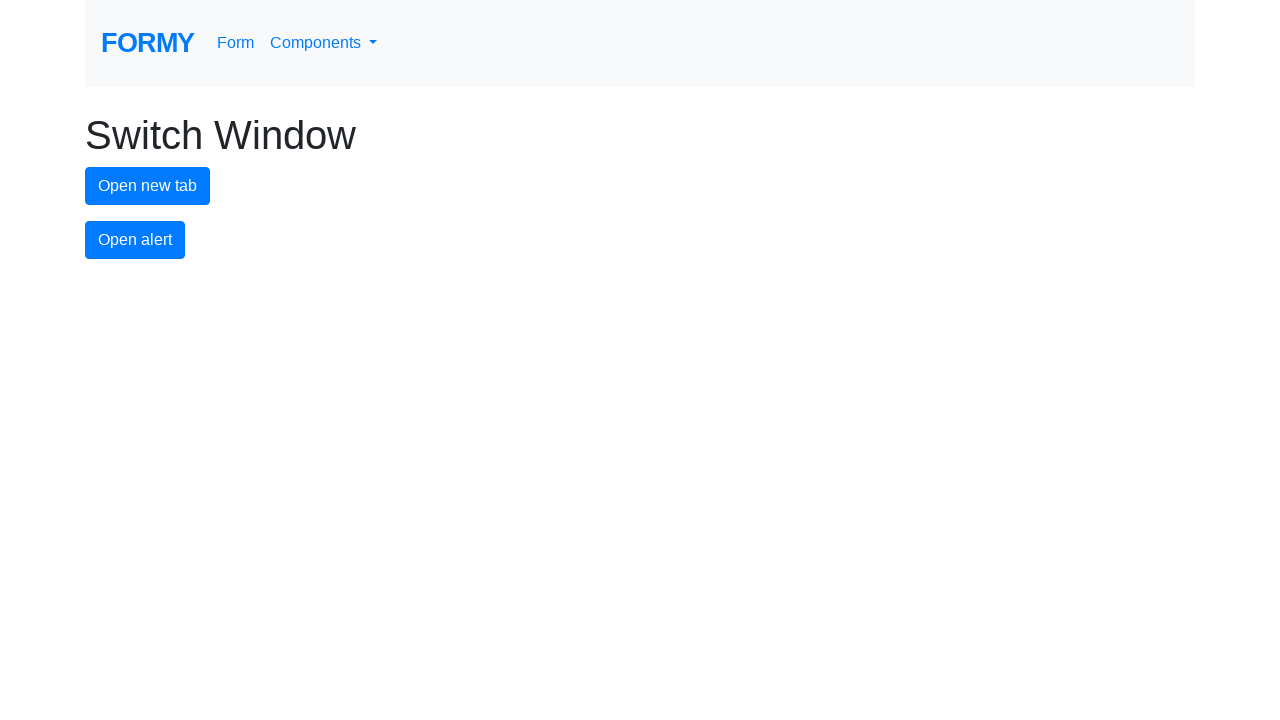

Clicked alert button to trigger alert at (135, 240) on #alert-button
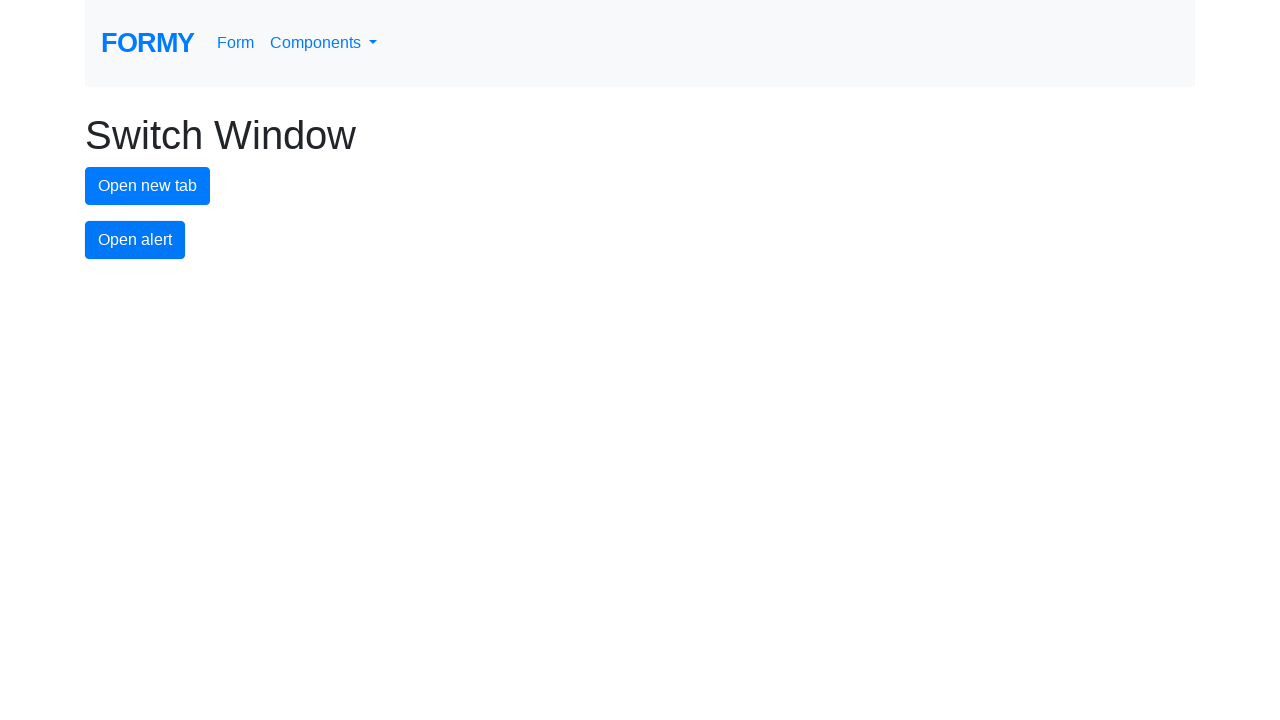

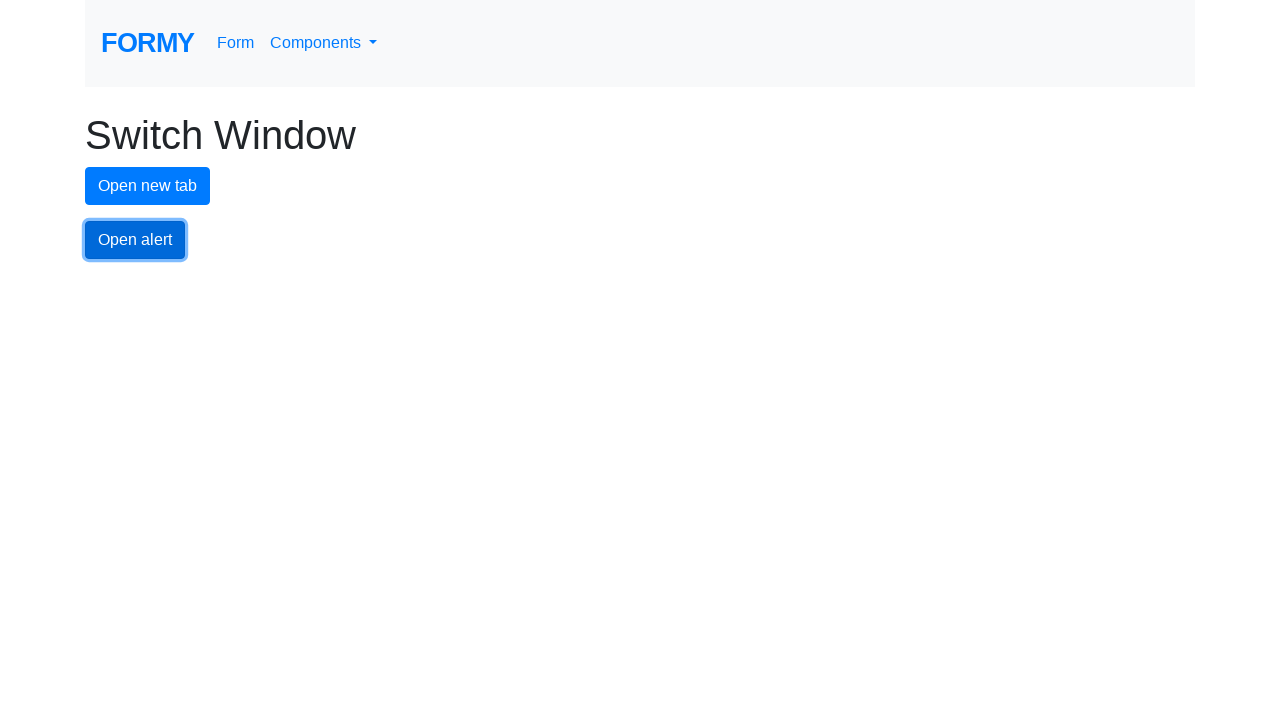